Tests JavaScript Prompt popup by clicking the JS Prompt button, entering text, and accepting the dialog

Starting URL: http://the-internet.herokuapp.com/javascript_alerts

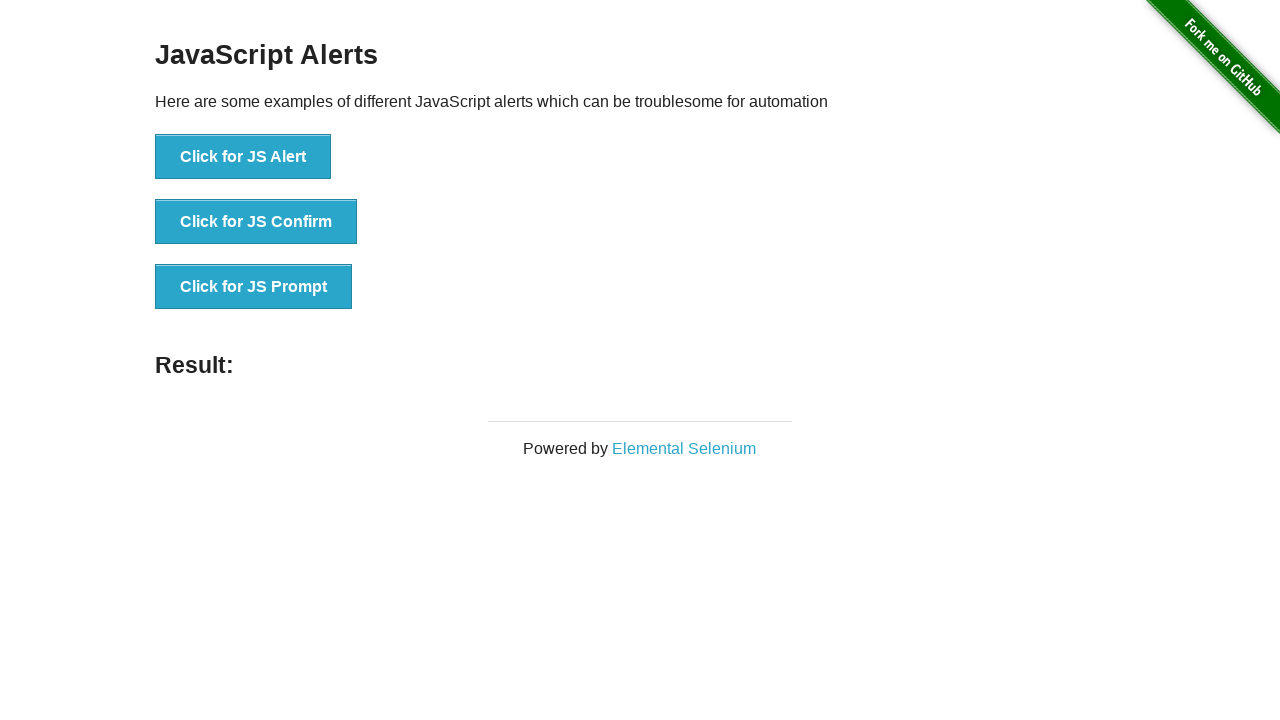

Set up dialog handler to accept JS prompt with text 'hola mundo'
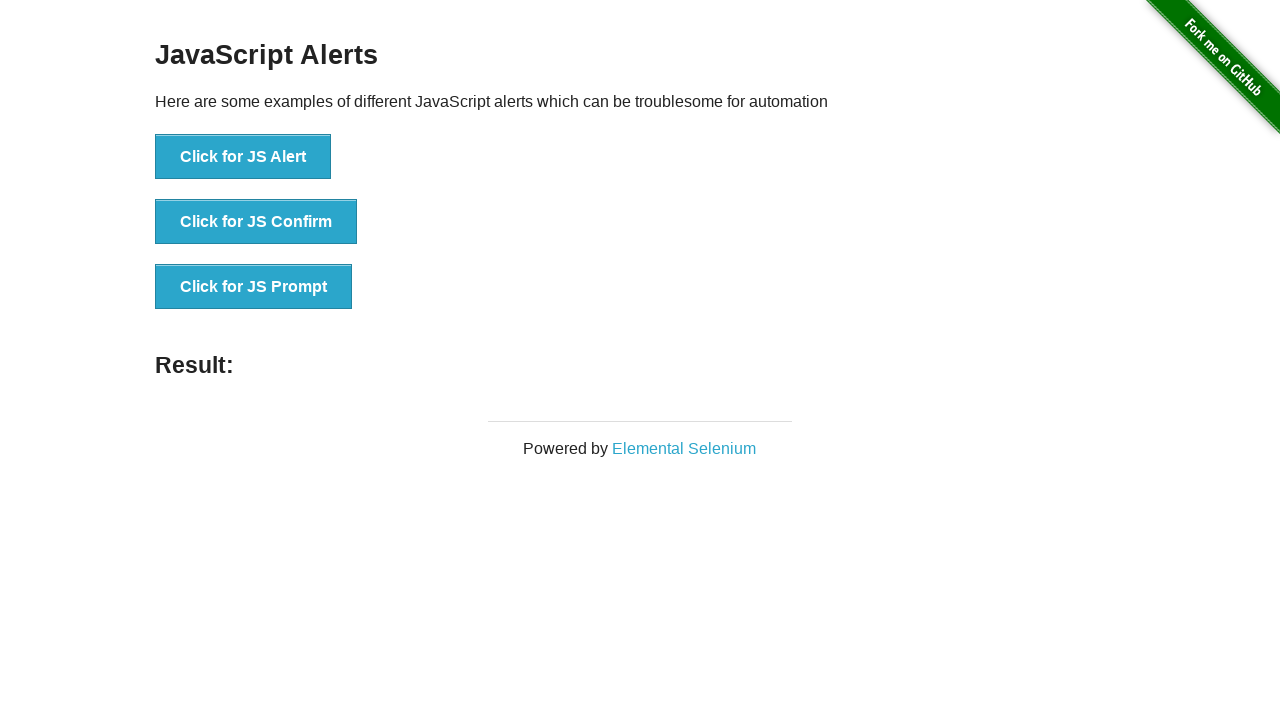

Clicked the JS Prompt button at (254, 287) on //button[@onclick="jsPrompt()"]
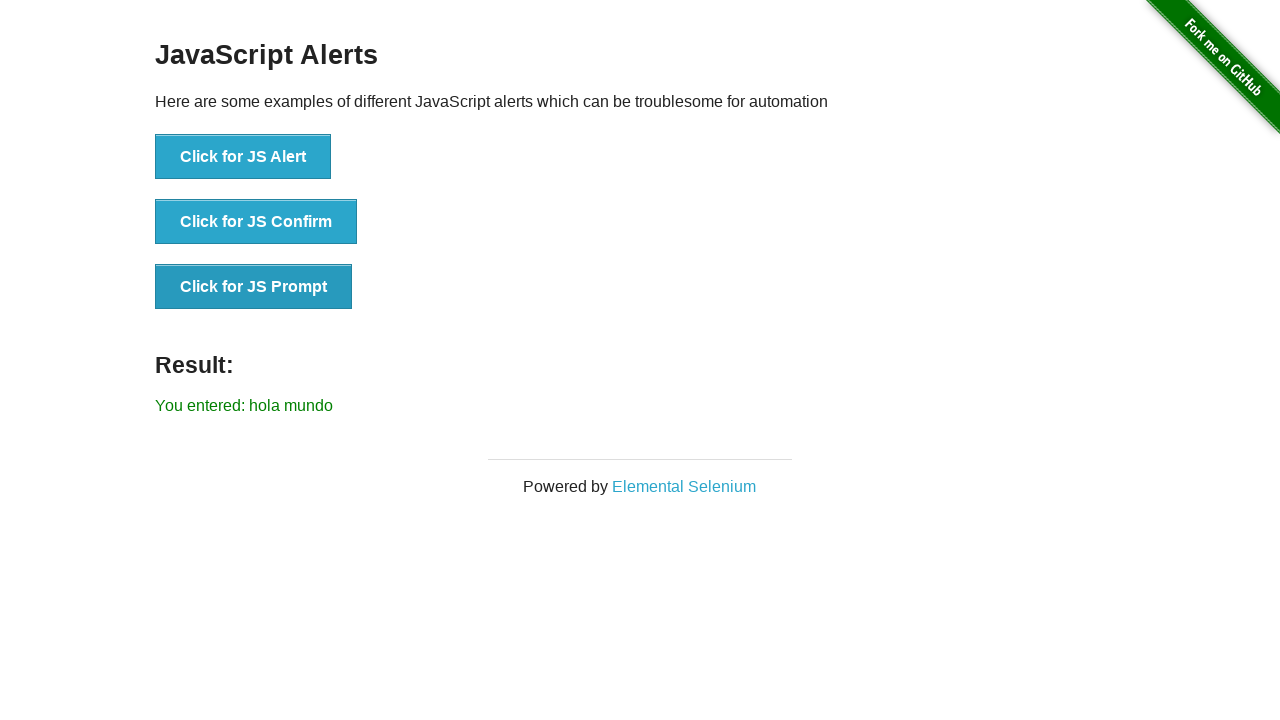

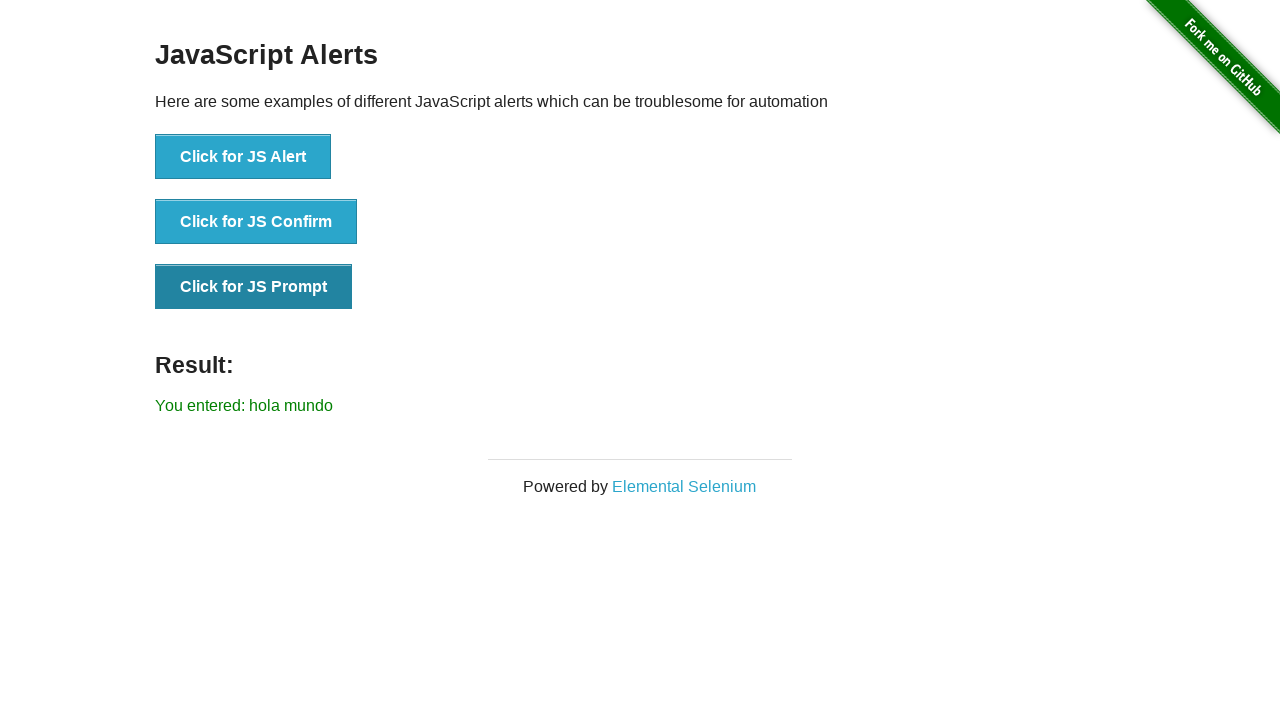